Right-clicks on a specific element on the Greenstech page and navigates the context menu using keyboard automation

Starting URL: http://greenstech.in/selenium-course-content.html

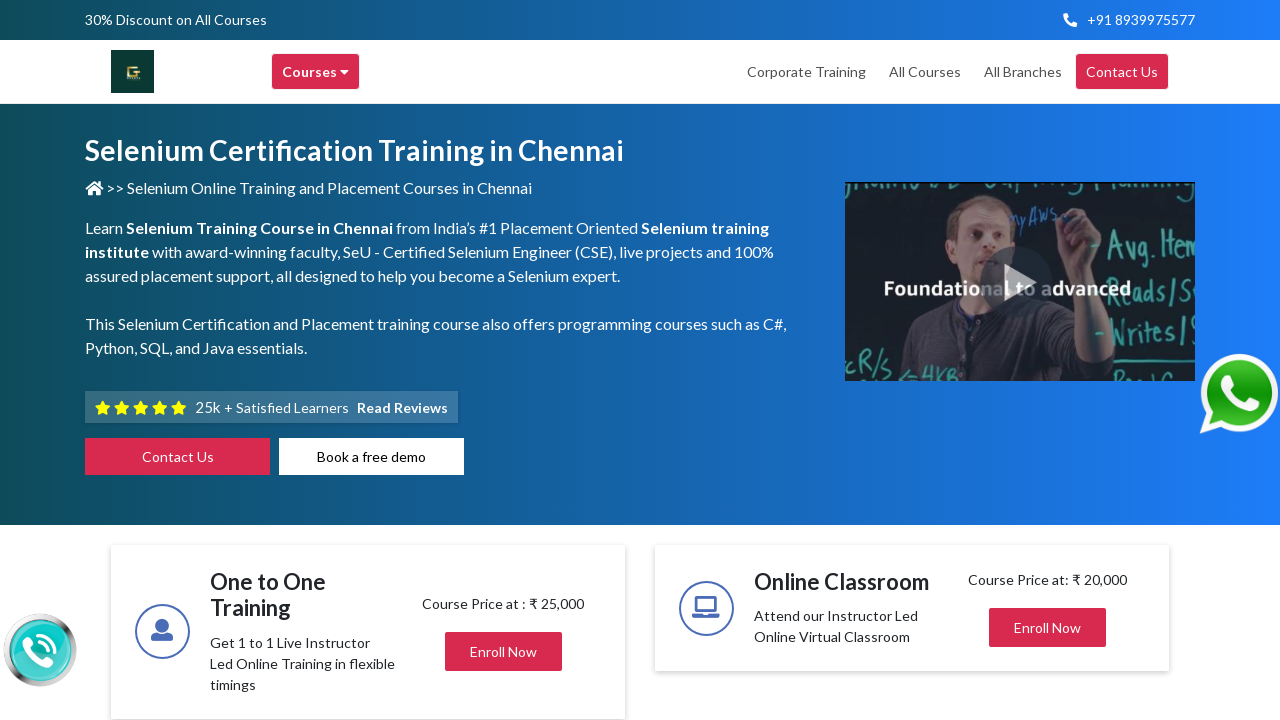

Located element with id 'heading304'
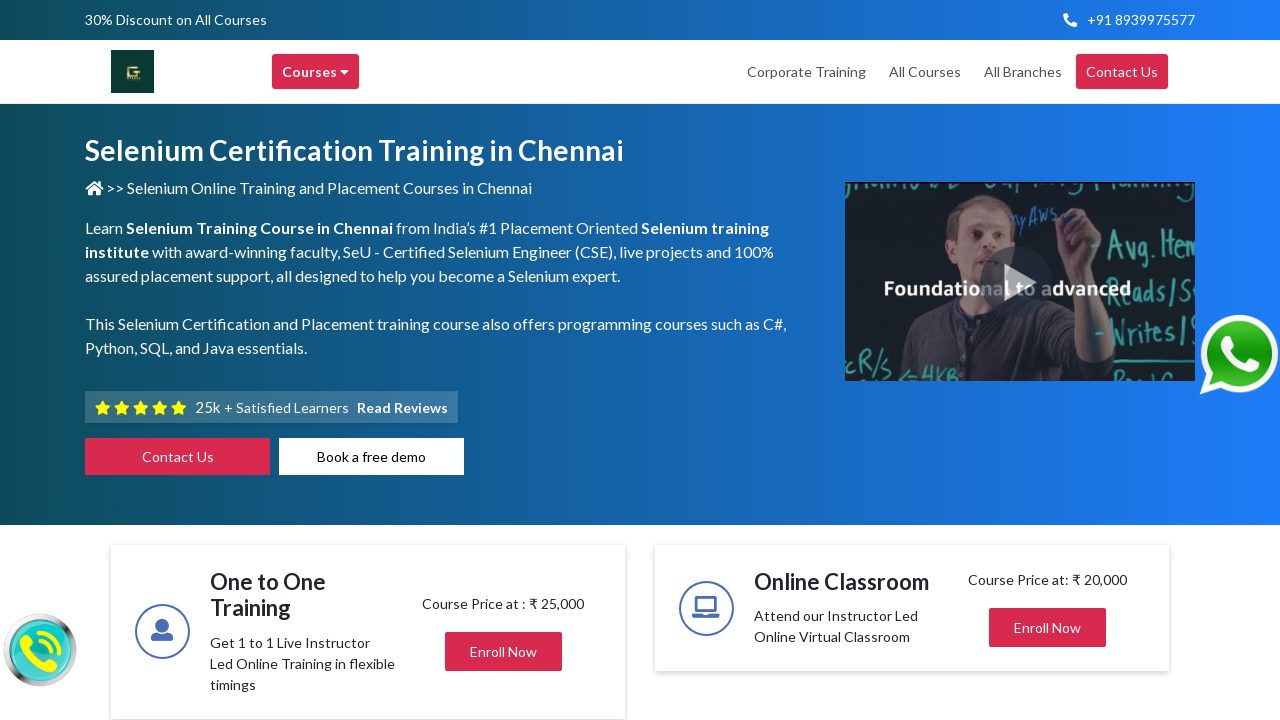

Right-clicked on heading304 element to open context menu at (1048, 360) on #heading304
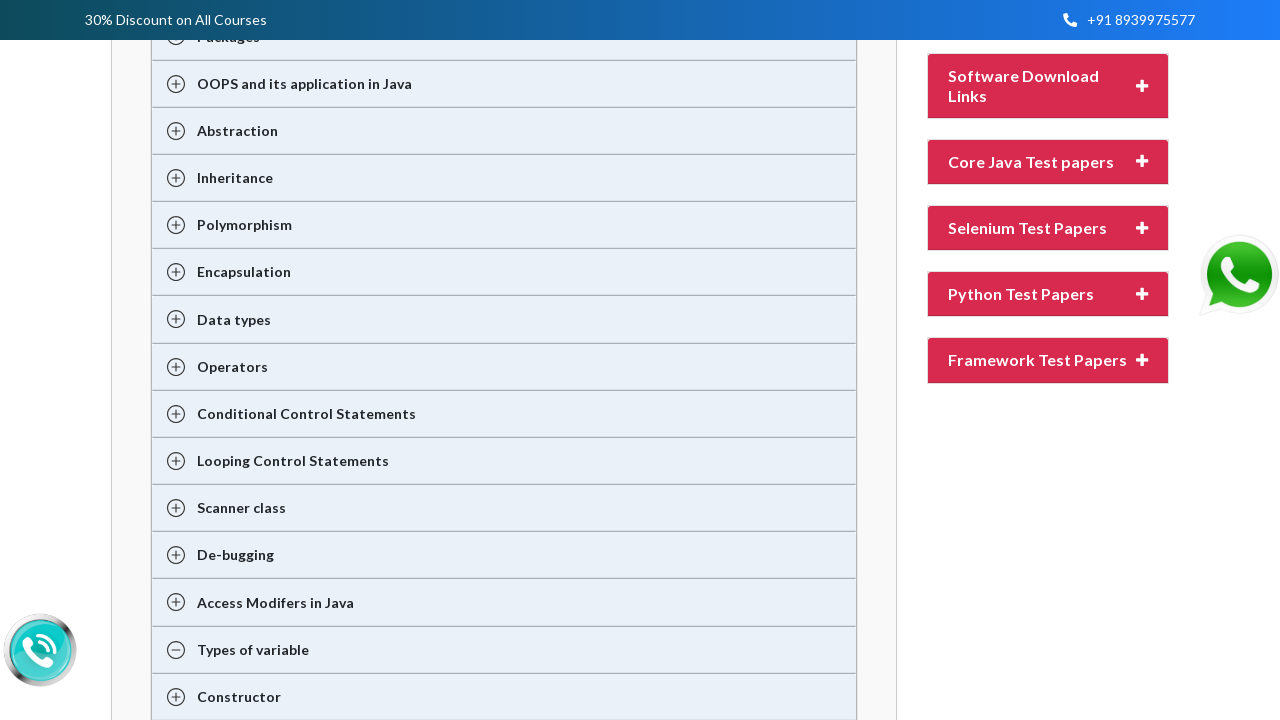

Pressed ArrowDown to navigate context menu (iteration 1/6)
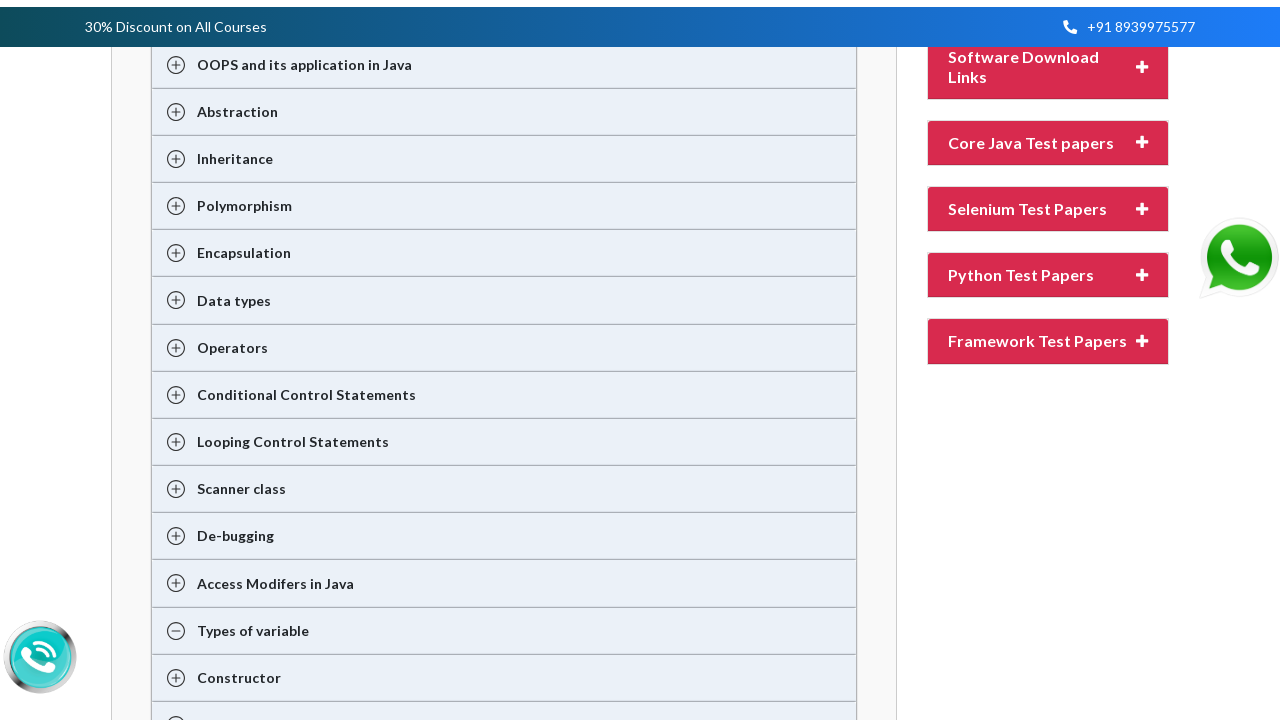

Pressed ArrowDown to navigate context menu (iteration 2/6)
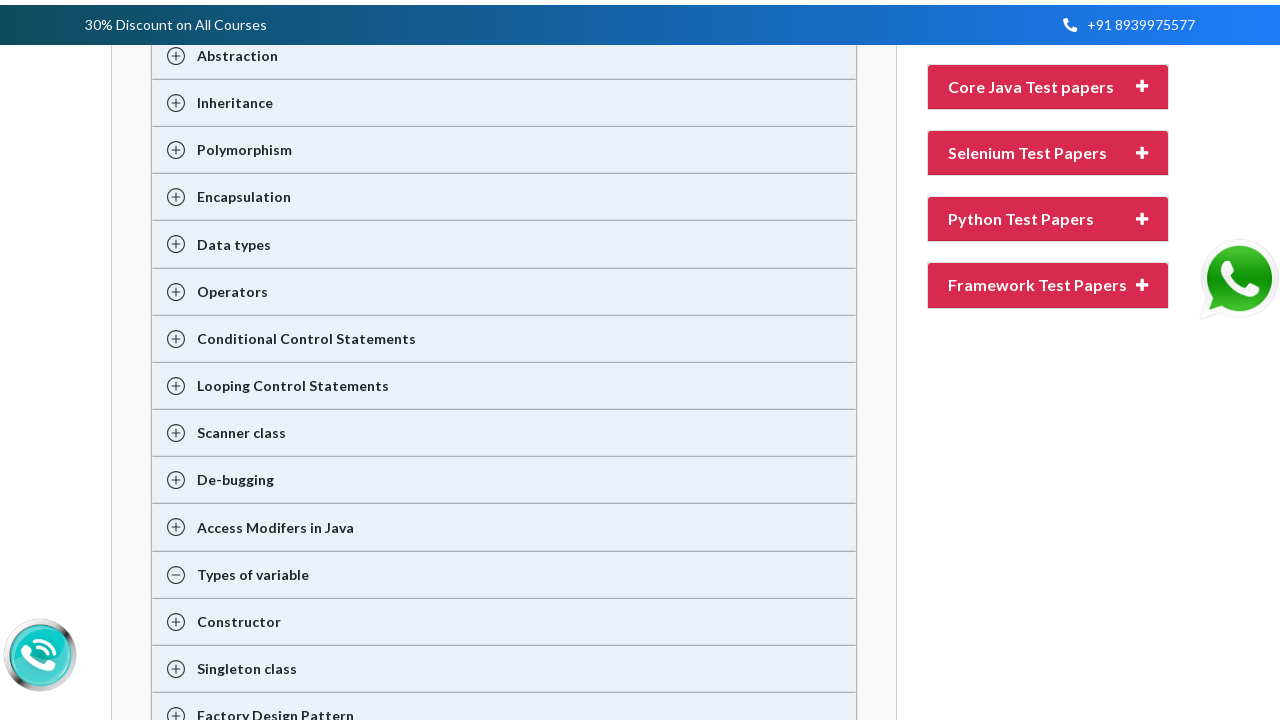

Pressed ArrowDown to navigate context menu (iteration 3/6)
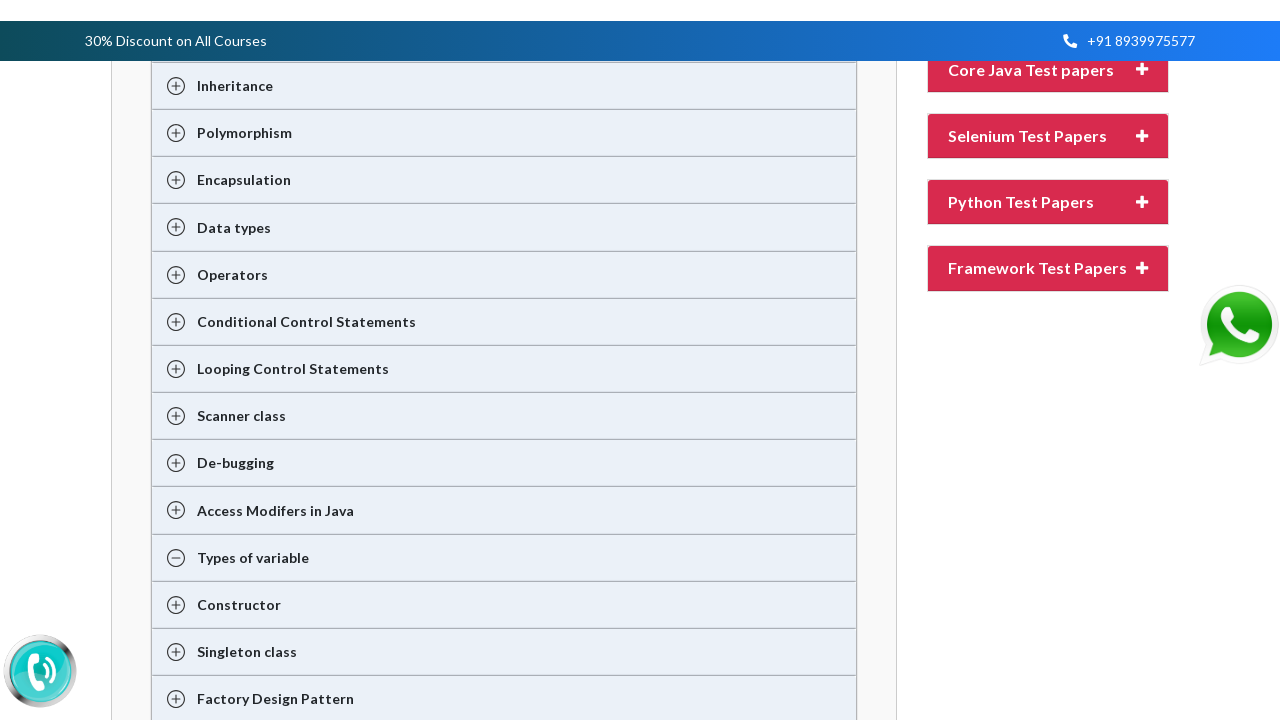

Pressed ArrowDown to navigate context menu (iteration 4/6)
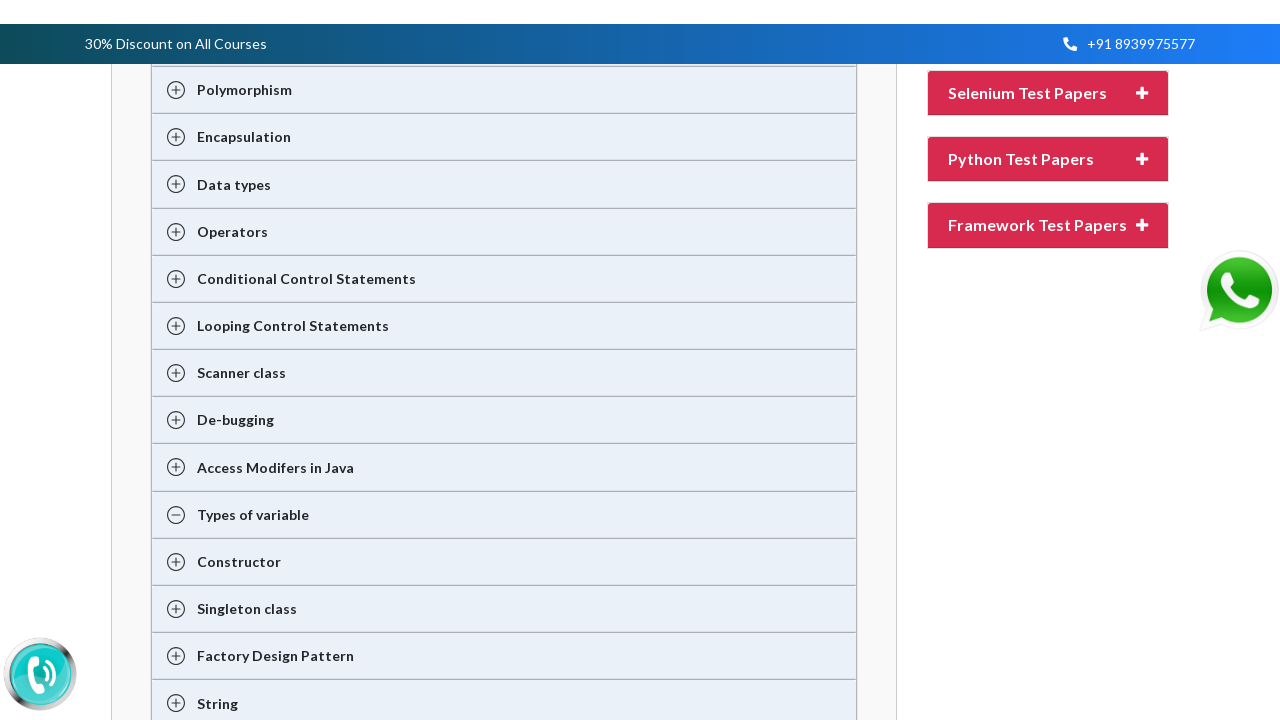

Pressed ArrowDown to navigate context menu (iteration 5/6)
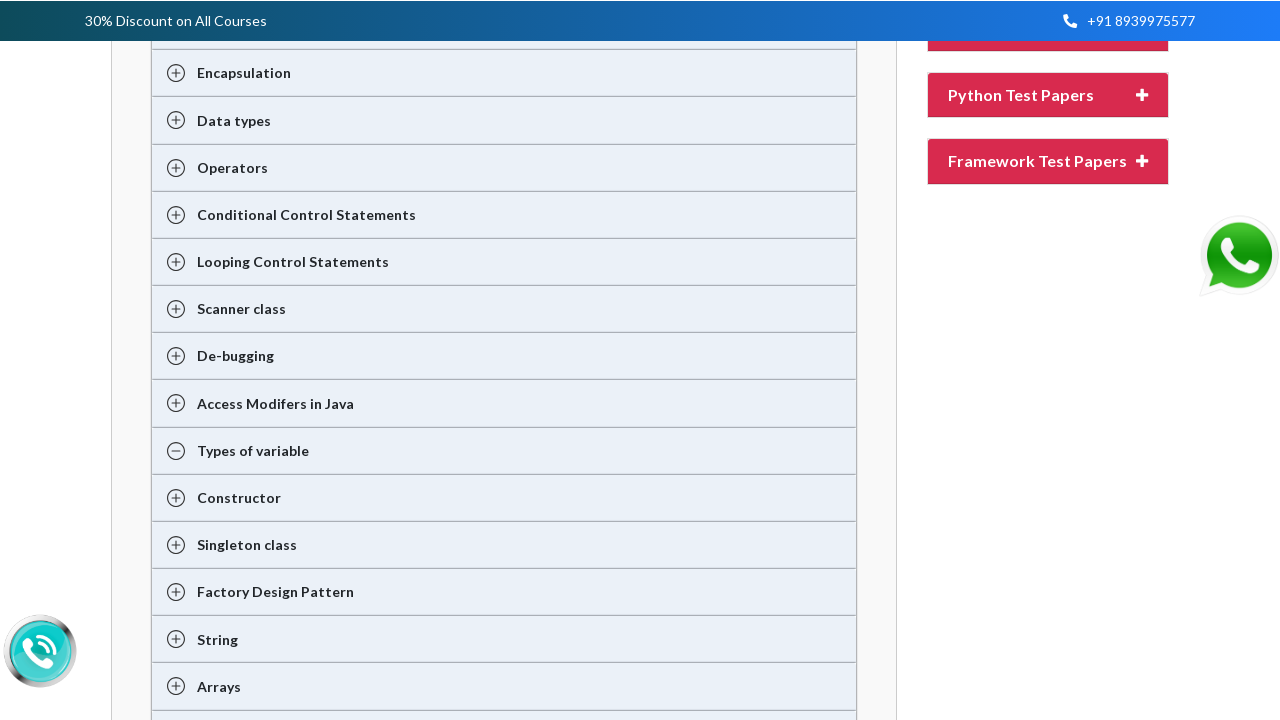

Pressed ArrowDown to navigate context menu (iteration 6/6)
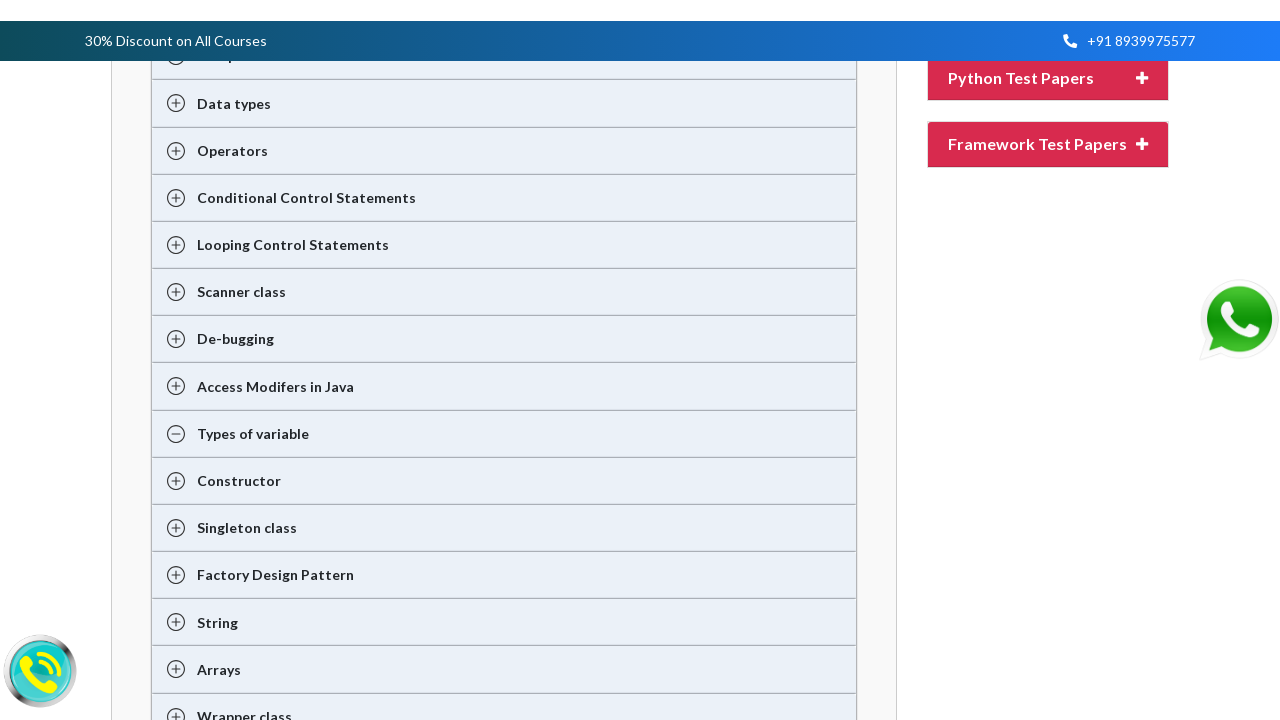

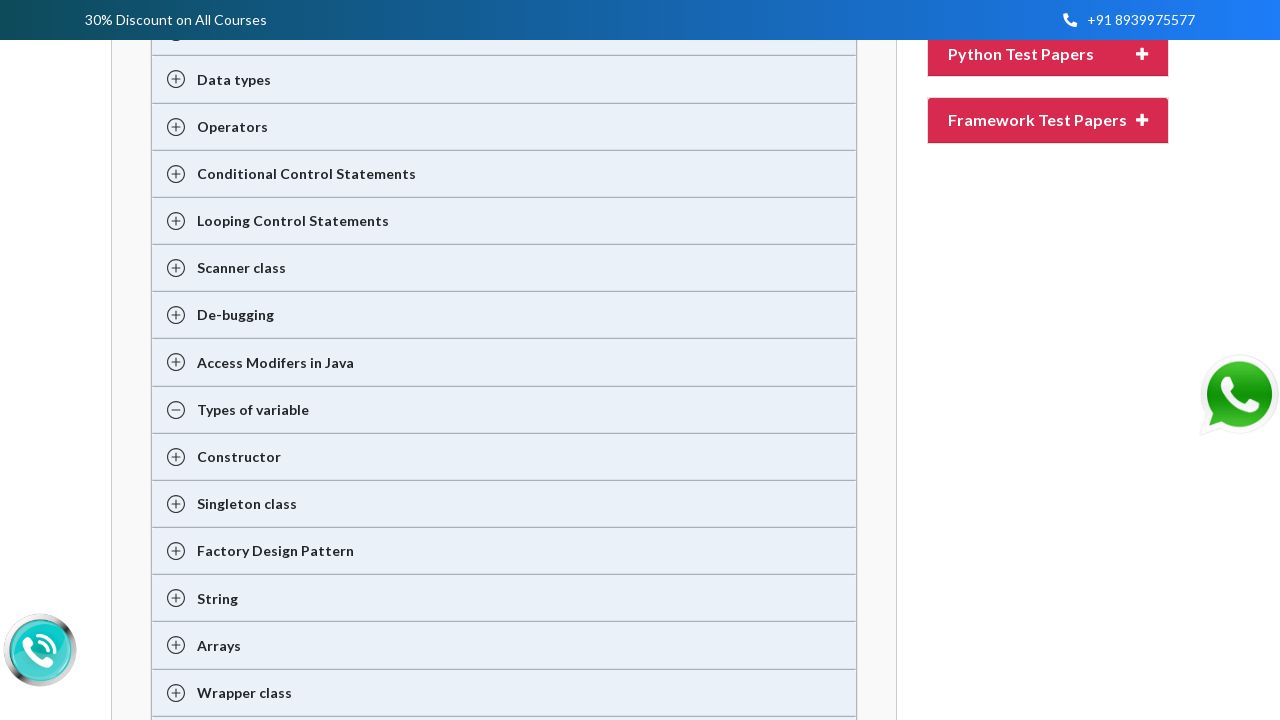